Tests hover menu functionality on SpiceJet website by hovering over Add-ons menu and clicking on Student Discount option

Starting URL: https://www.spicejet.com/

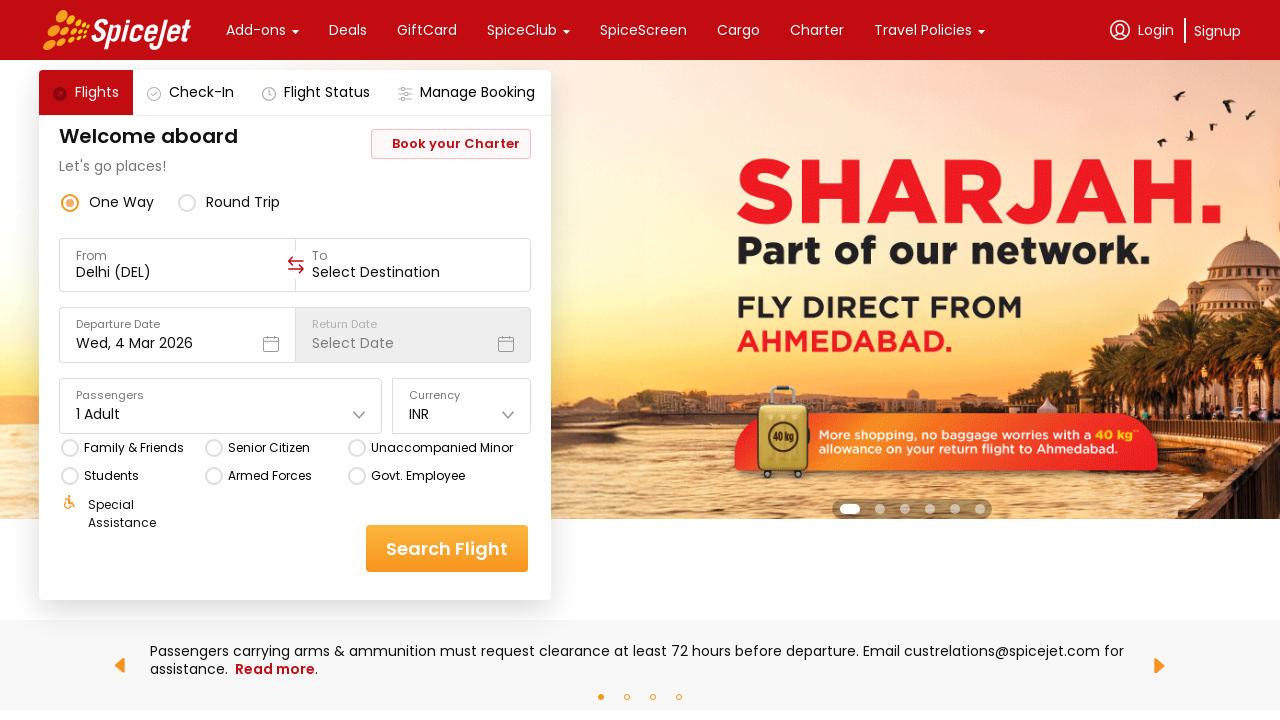

Hovered over Add-ons menu item at (256, 30) on xpath=//div[contains(text(),'Add-ons')]
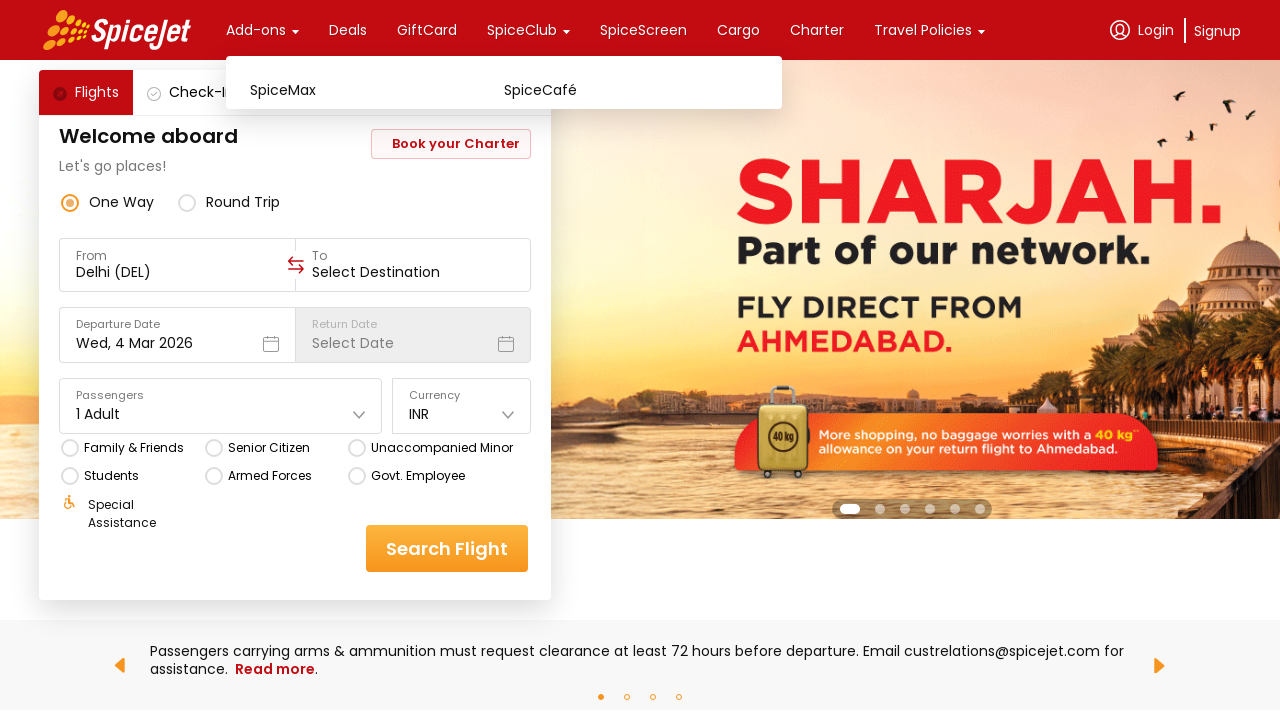

Waited 3 seconds for submenu to appear
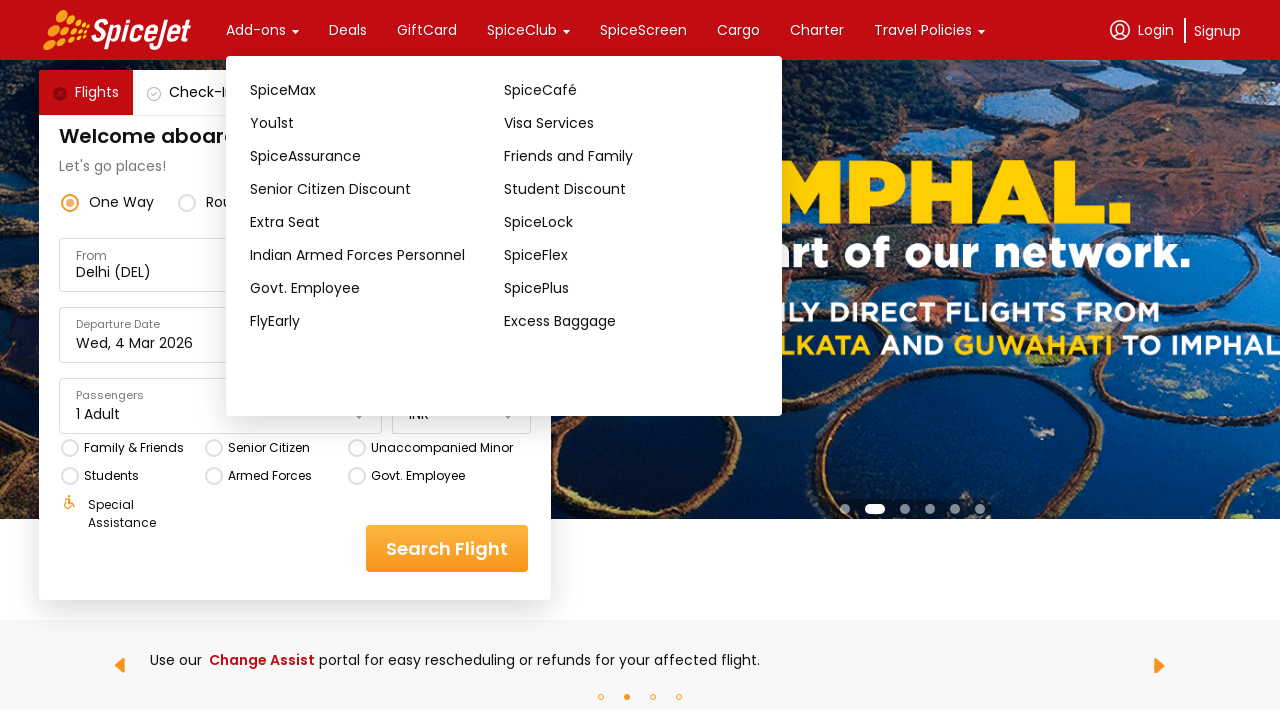

Clicked on Student Discount option in the submenu at (631, 189) on xpath=//div[contains(text(),'Student Discount')]
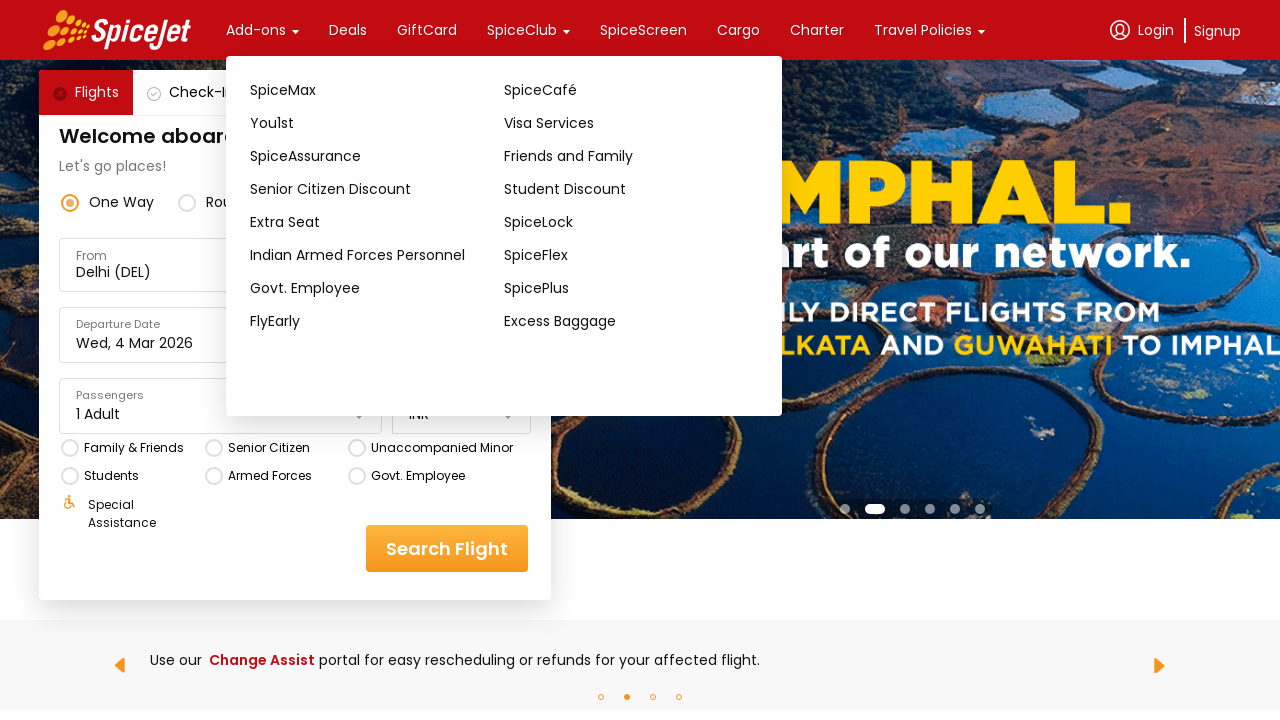

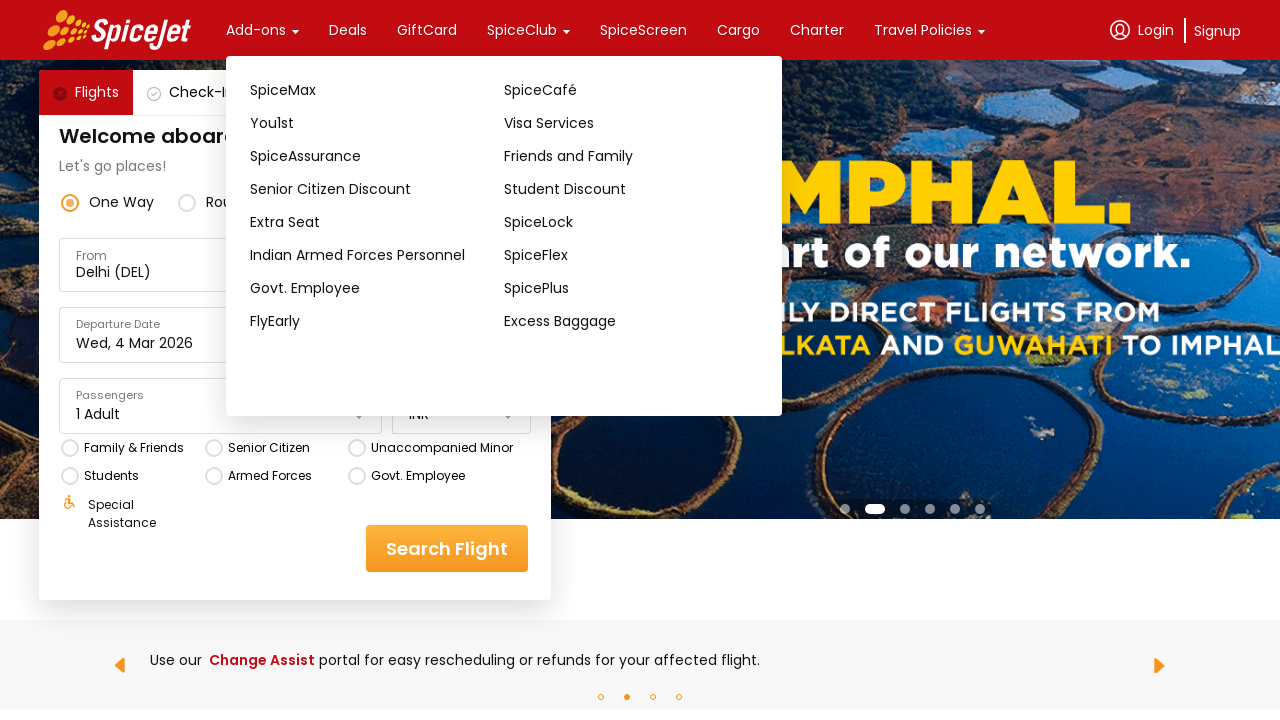